Tests drag and drop functionality by dragging element B onto element A on a demo page

Starting URL: http://the-internet.herokuapp.com/drag_and_drop

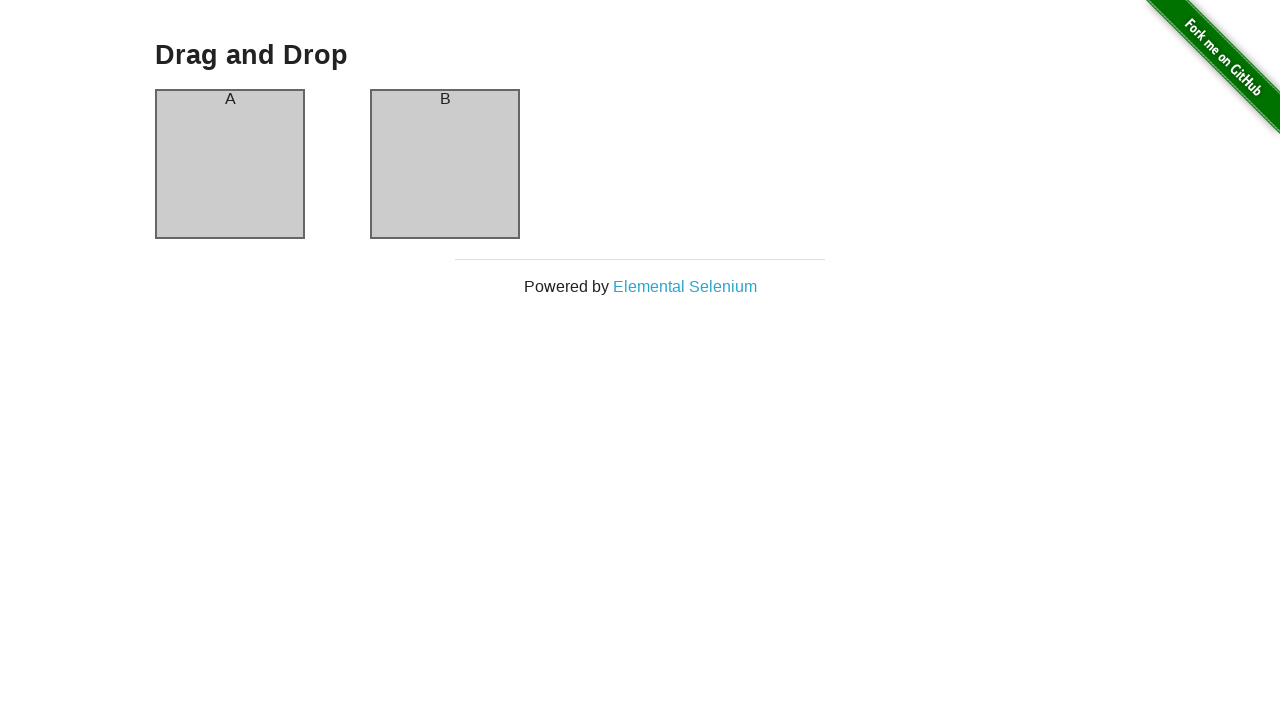

Navigated to drag and drop demo page
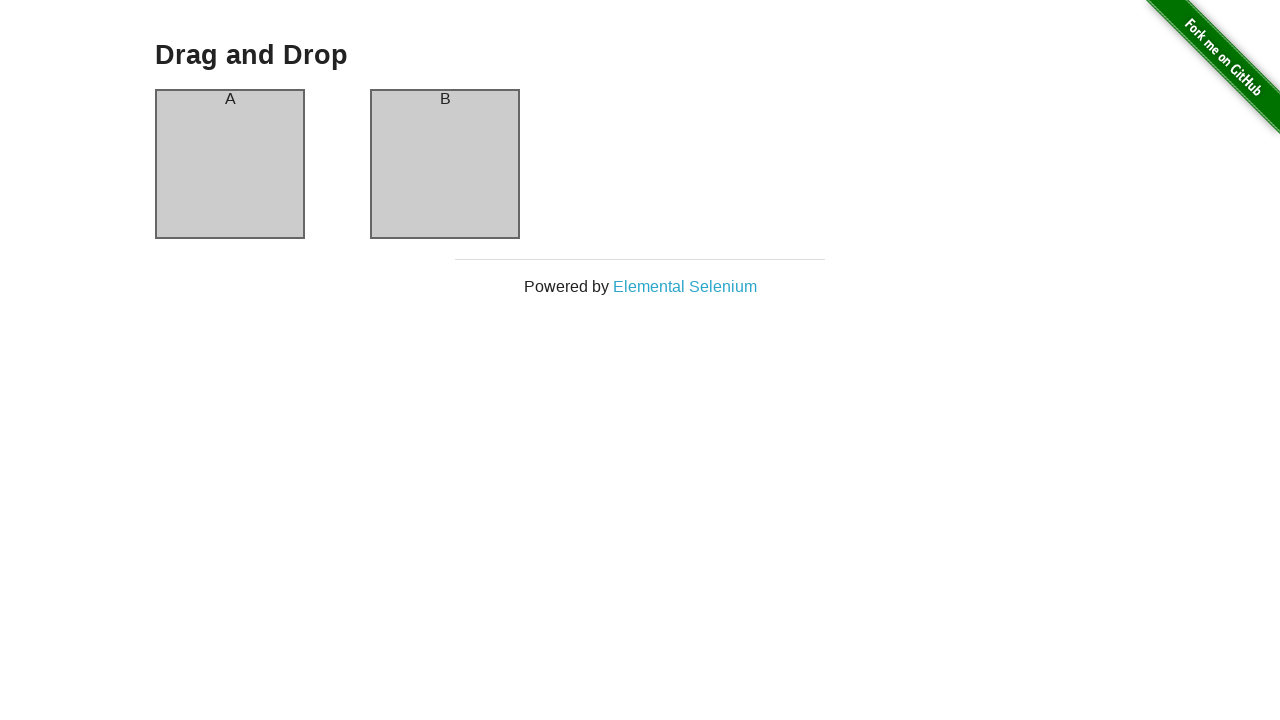

Located column A element
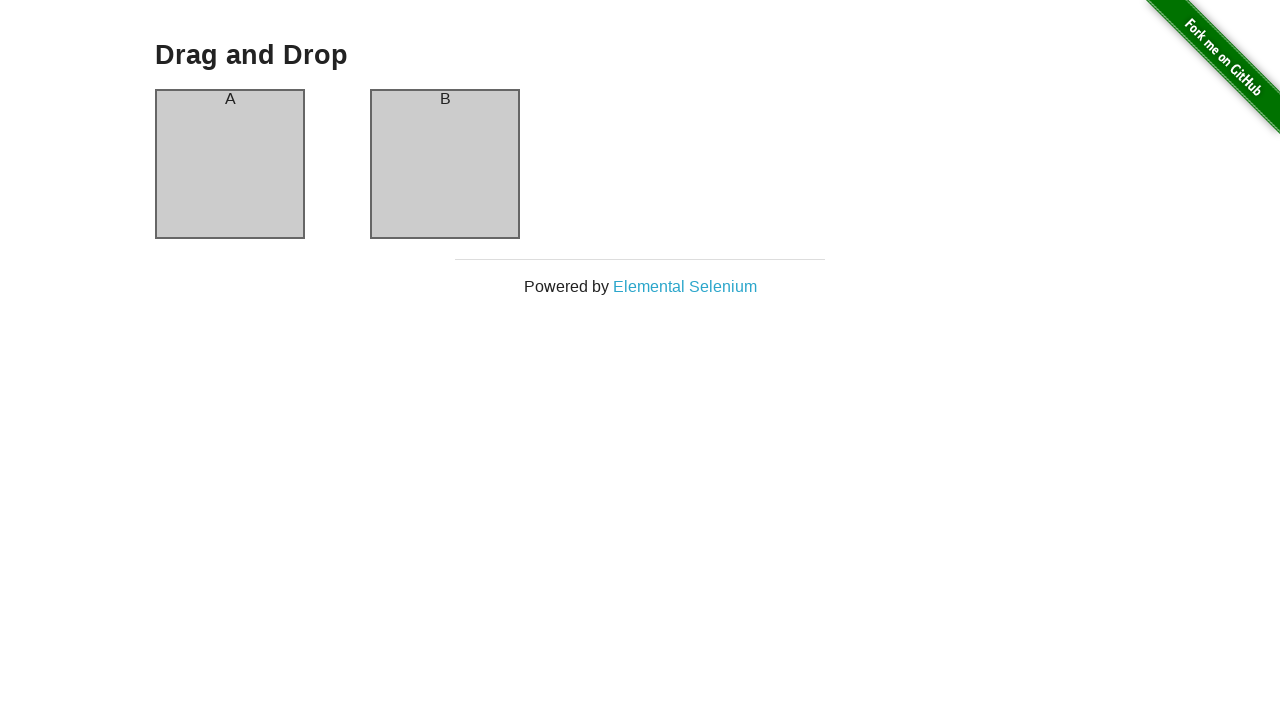

Located column B element
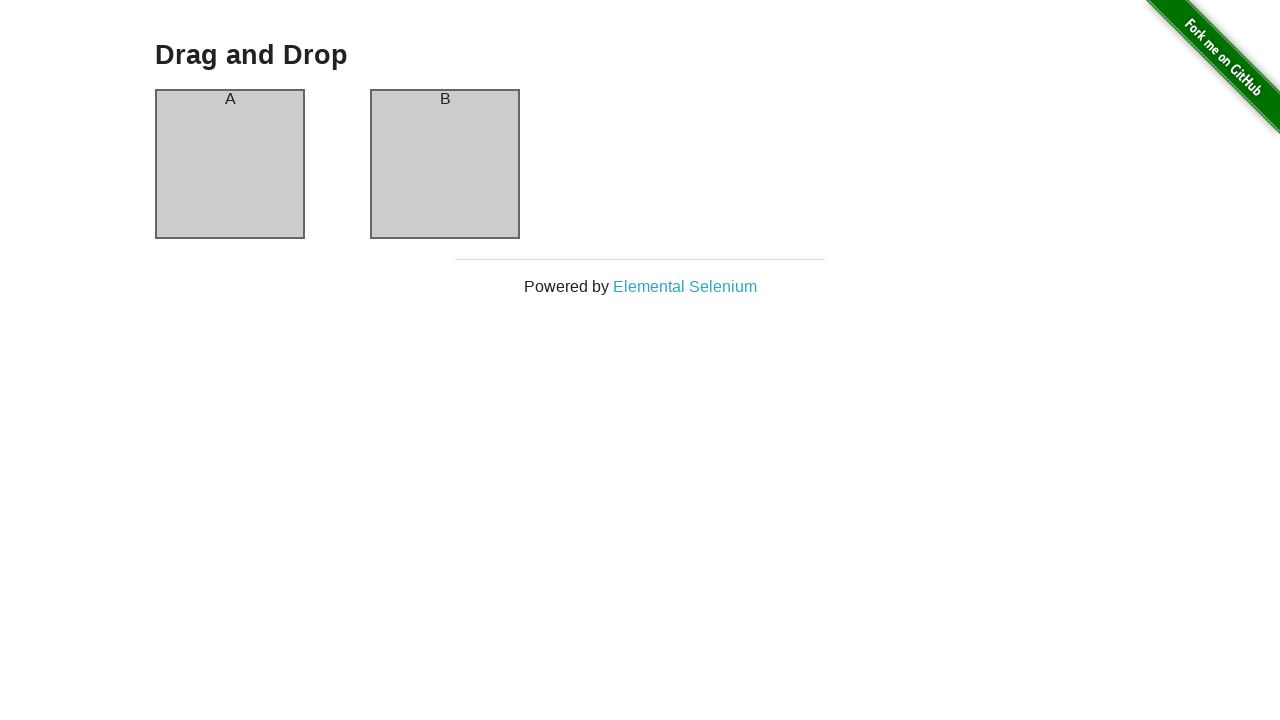

Dragged column B onto column A at (230, 164)
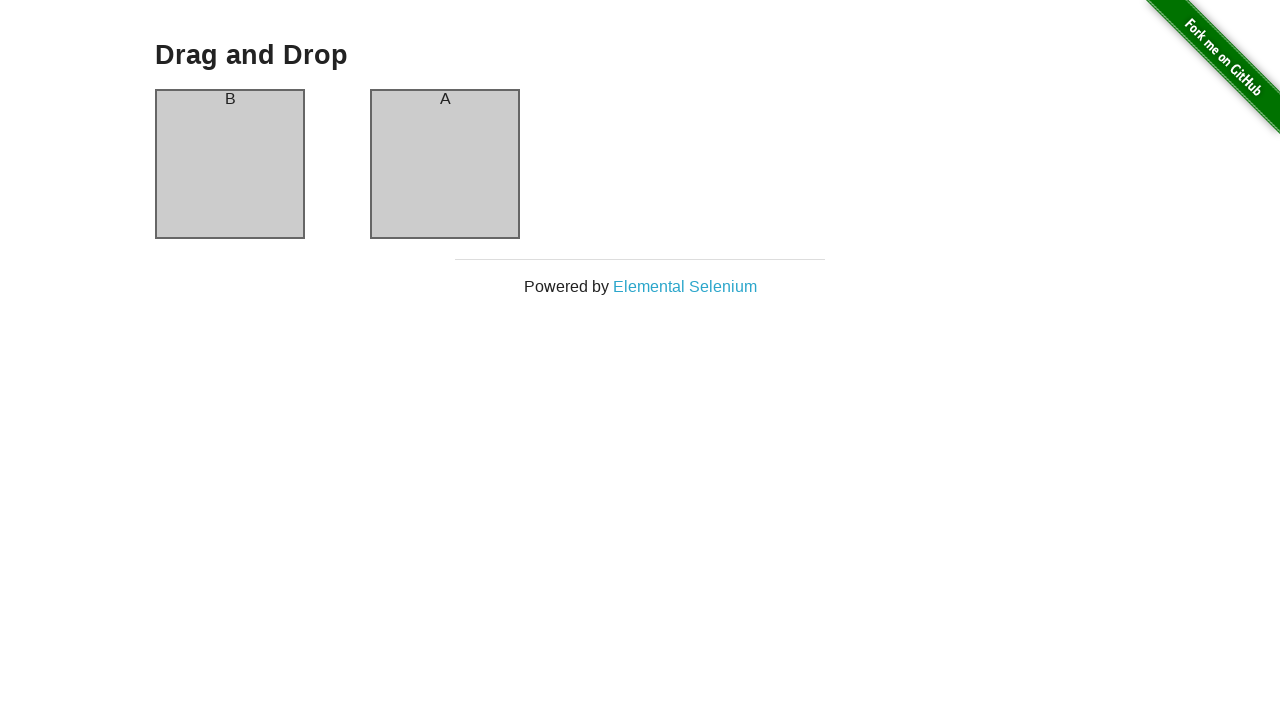

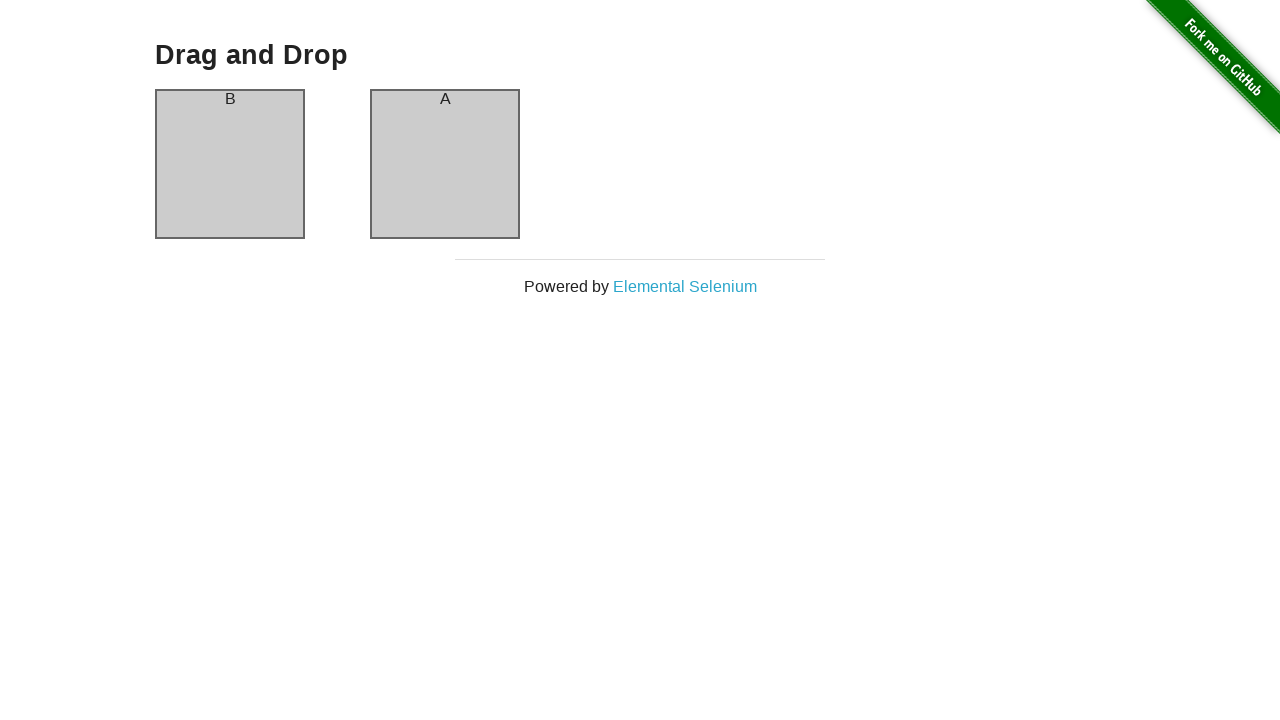